Tests a math quiz page by reading two numbers, calculating their sum, selecting the answer from a dropdown, and submitting the form

Starting URL: http://suninjuly.github.io/selects1.html

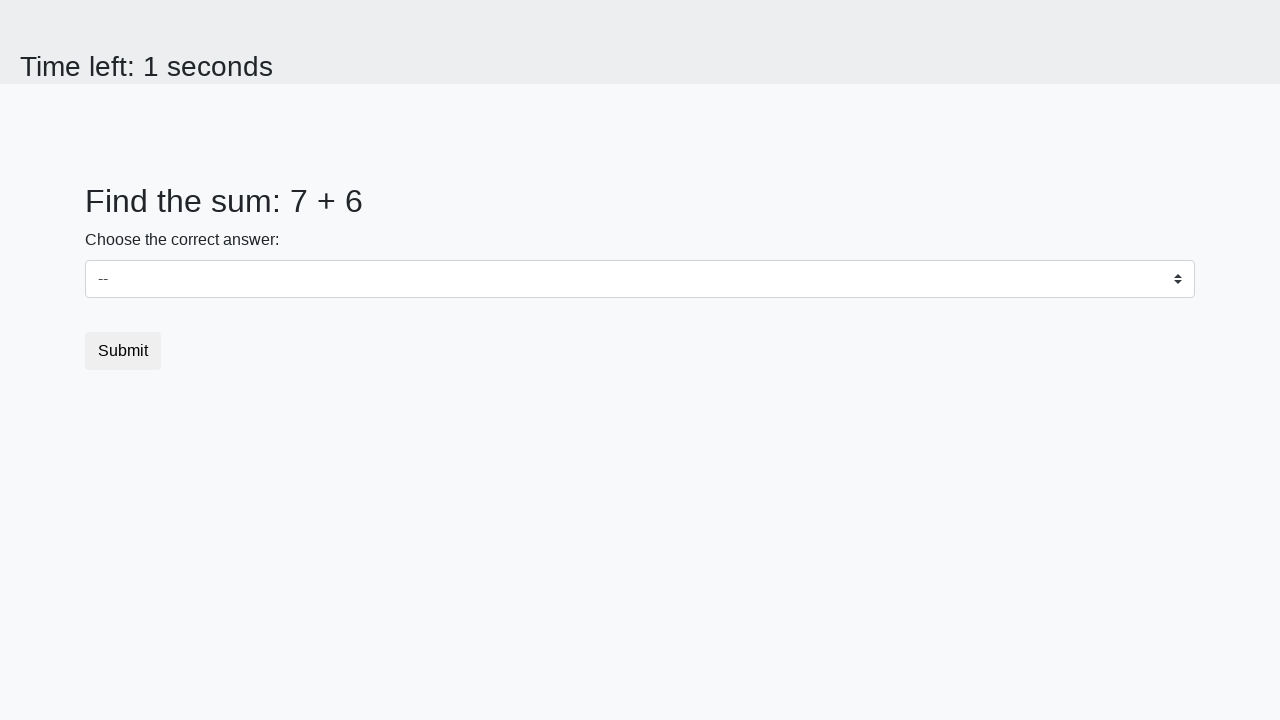

Read first number from the page
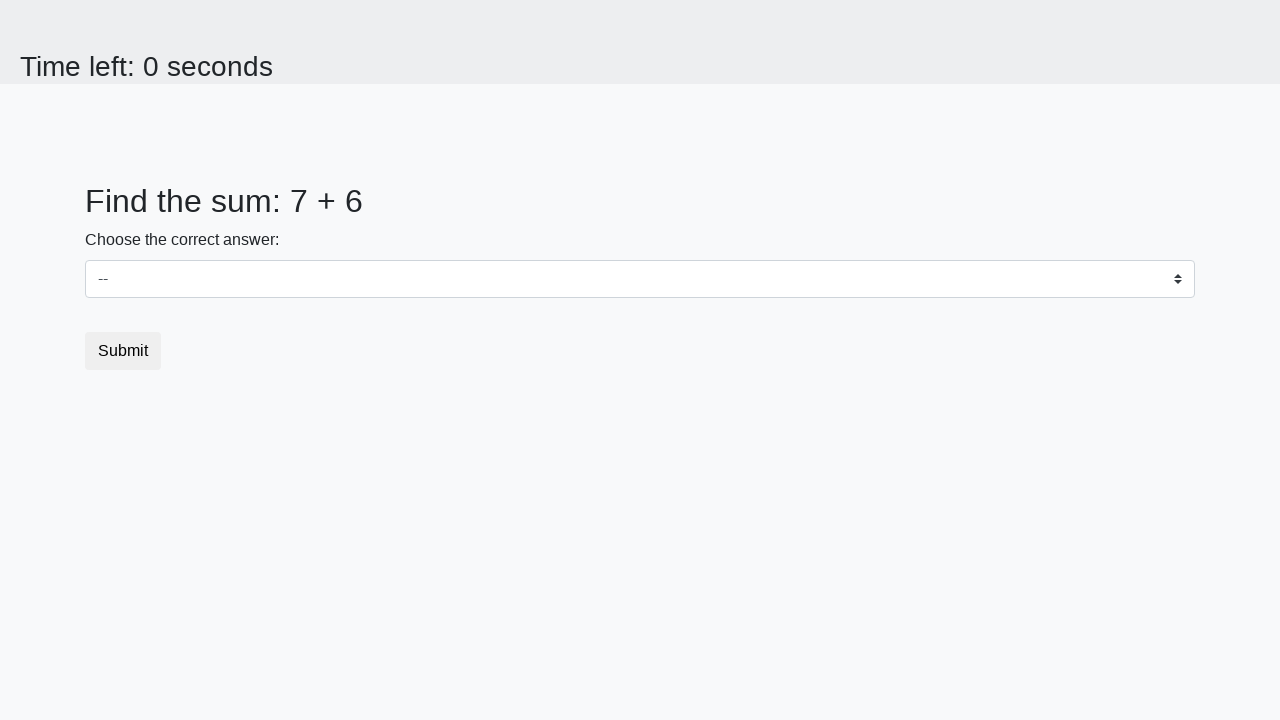

Read second number from the page
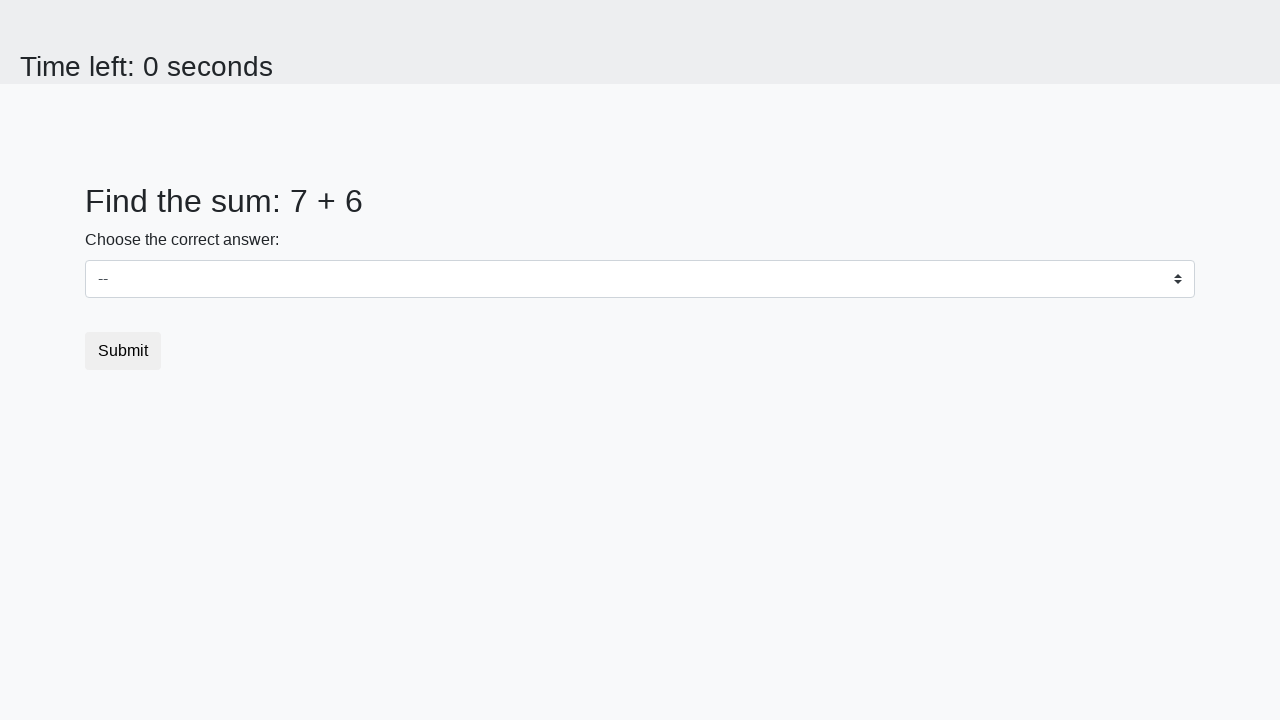

Calculated sum: 7 + 6 = 13
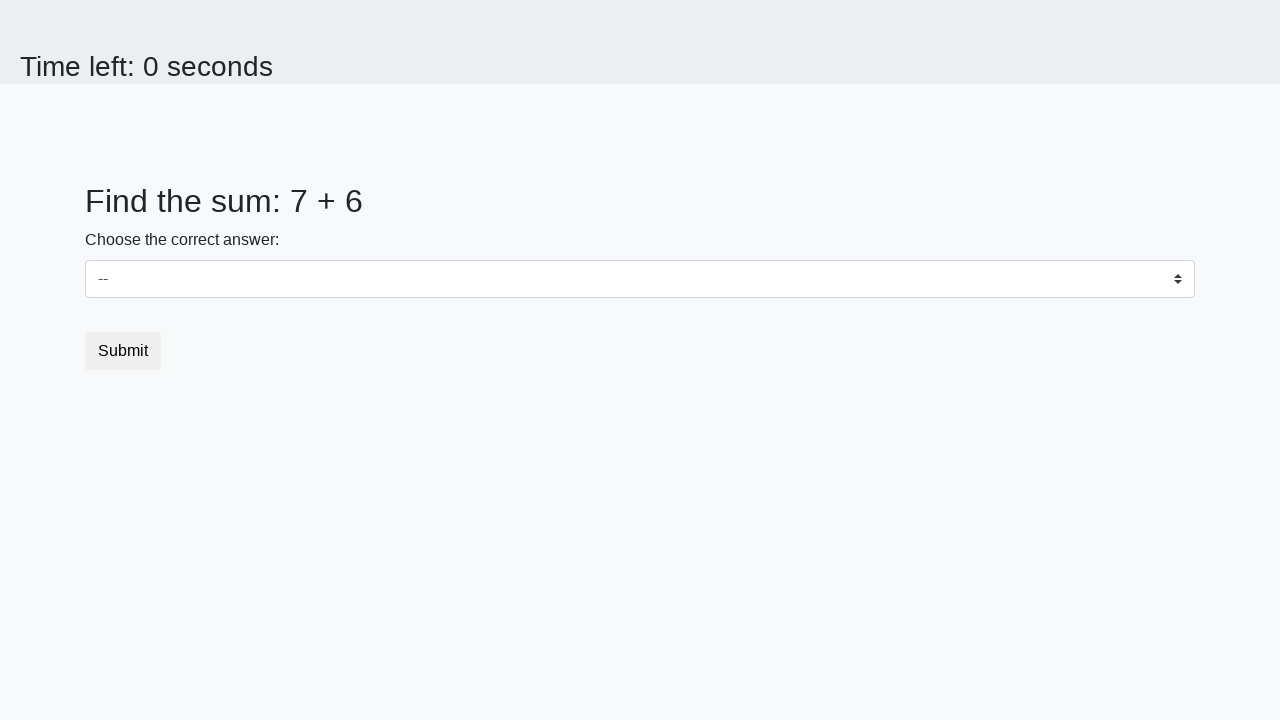

Selected answer 13 from dropdown on select
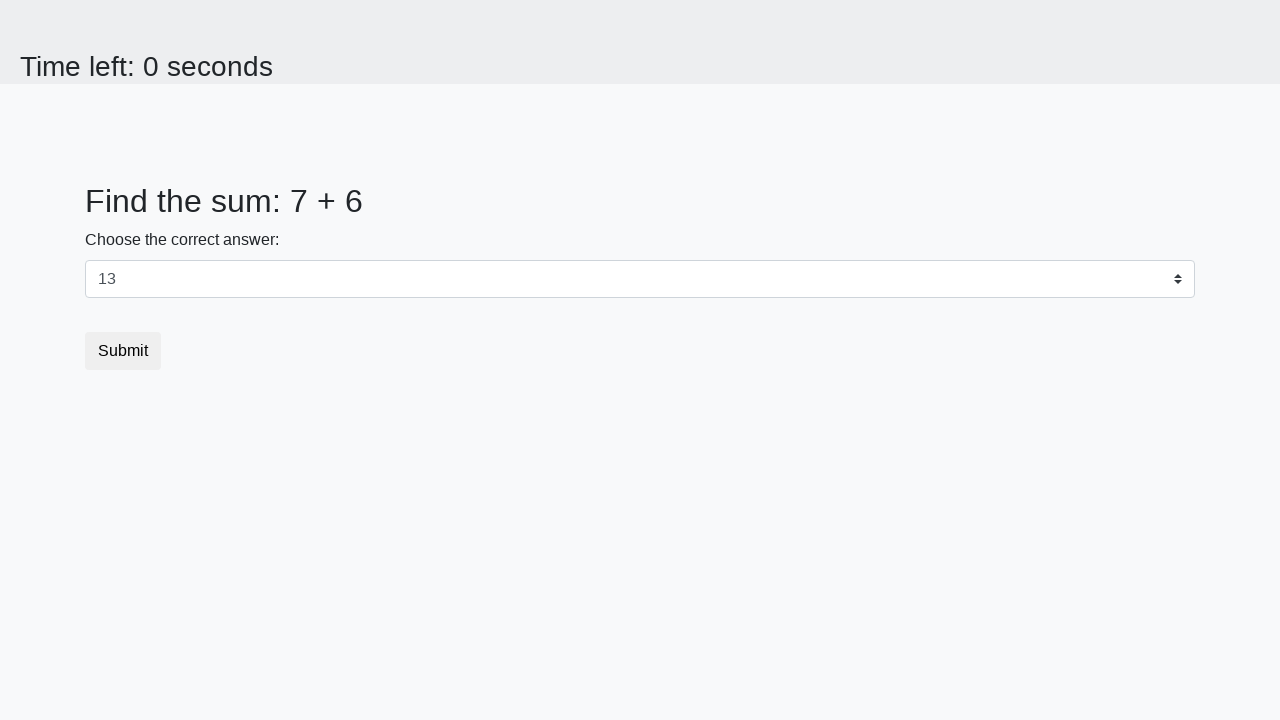

Clicked submit button to complete quiz at (123, 351) on .btn
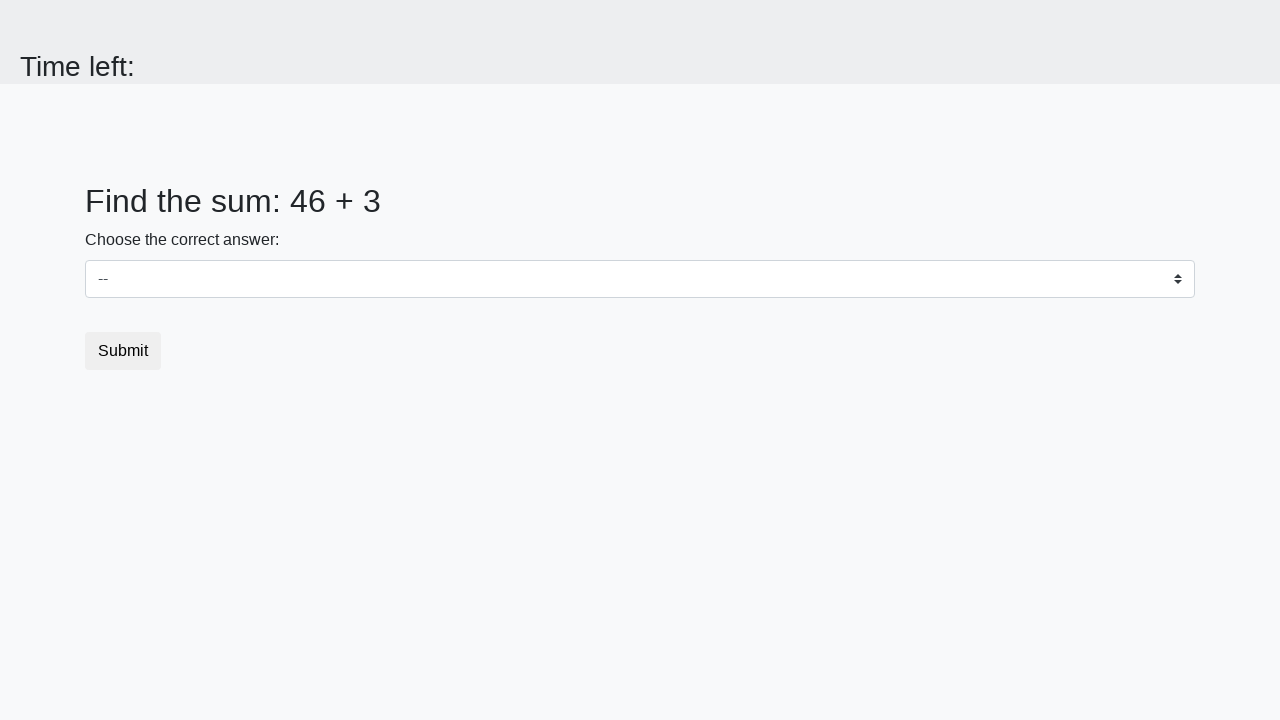

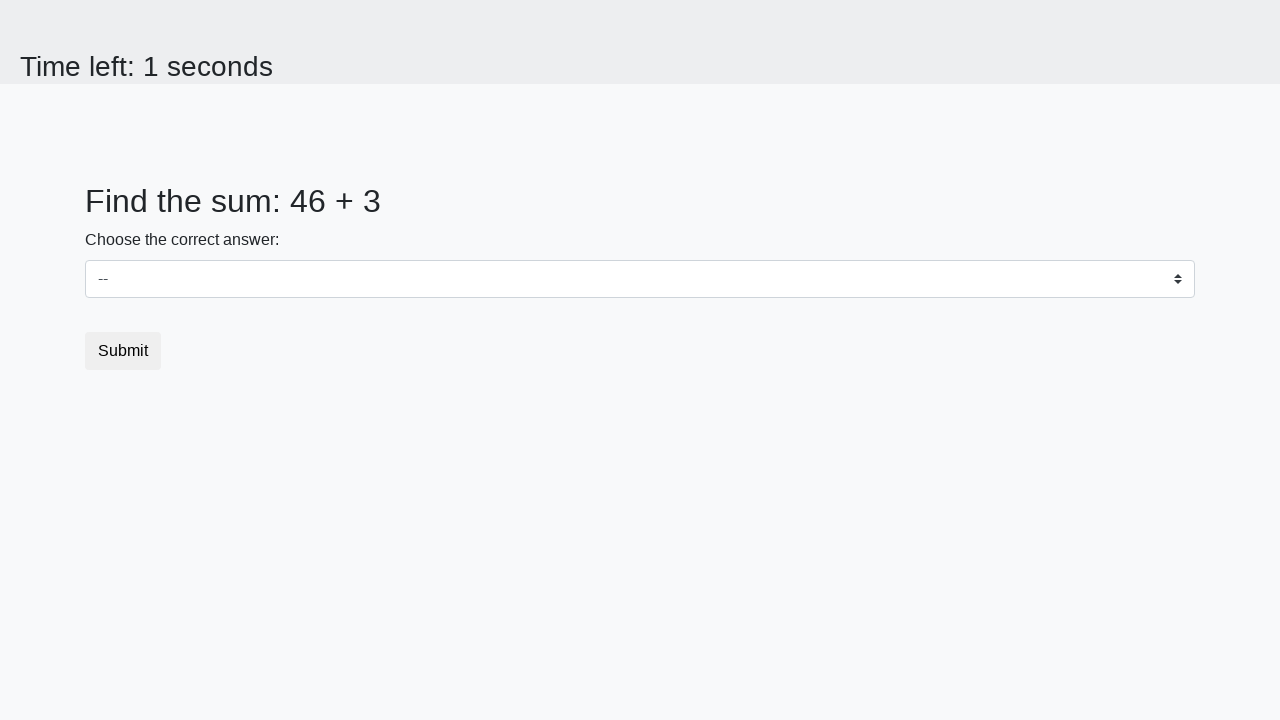